Tests registration form validation by submitting an empty form and verifying all required field error messages are displayed

Starting URL: https://alada.vn/tai-khoan/dang-ky.html

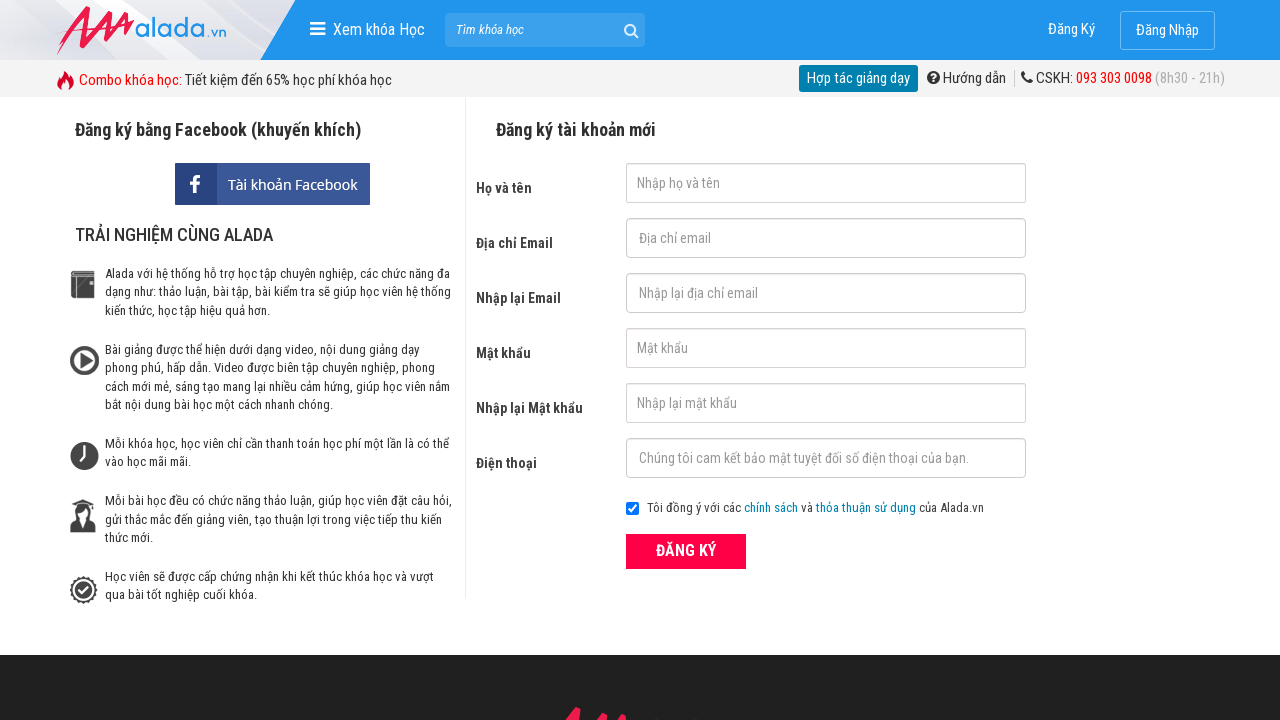

Clicked ĐĂNG KÝ (register) button without filling any fields at (686, 551) on xpath=//form[@id='frmLogin']//button[text()='ĐĂNG KÝ']
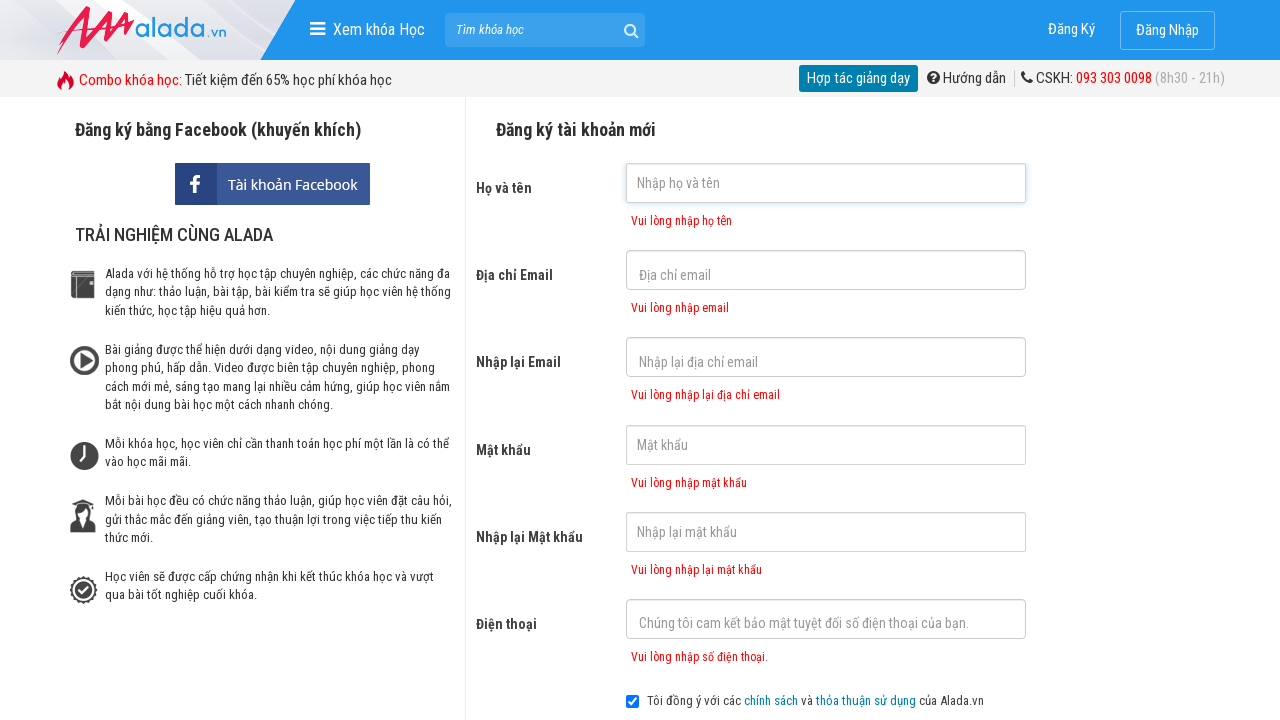

First name error message appeared
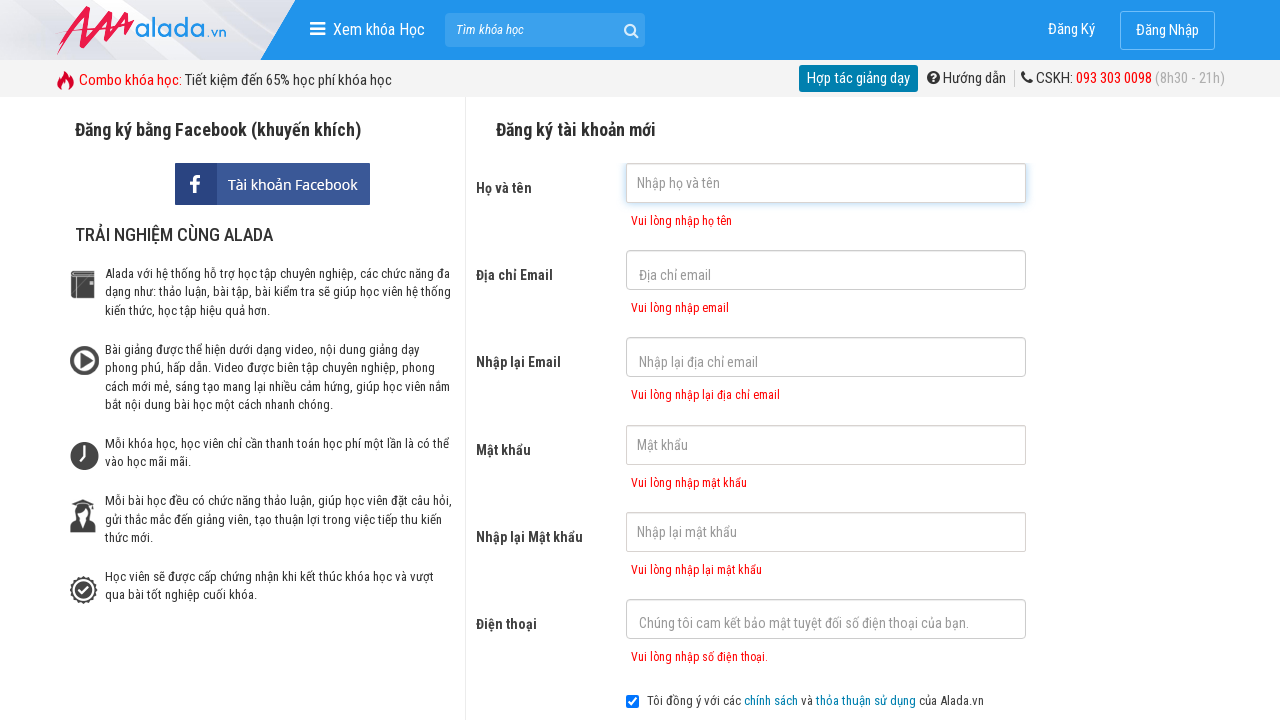

Verified first name error message: 'Vui lòng nhập họ tên'
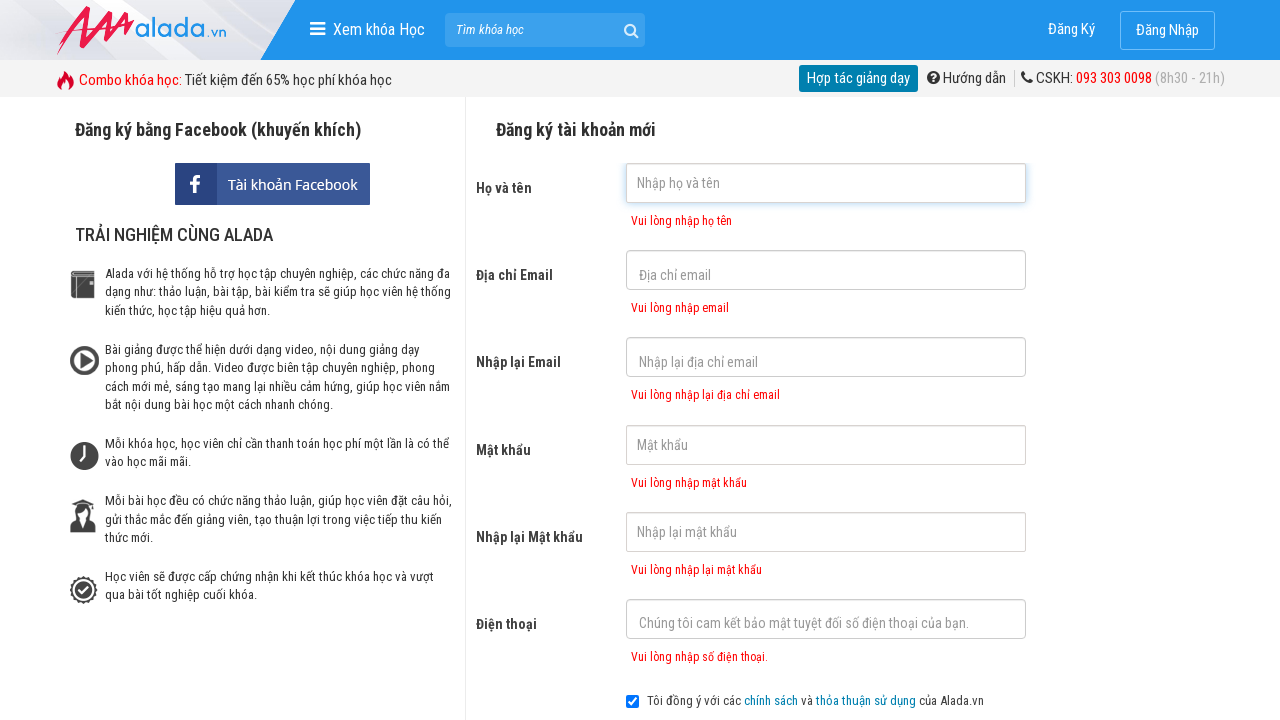

Verified email error message: 'Vui lòng nhập email'
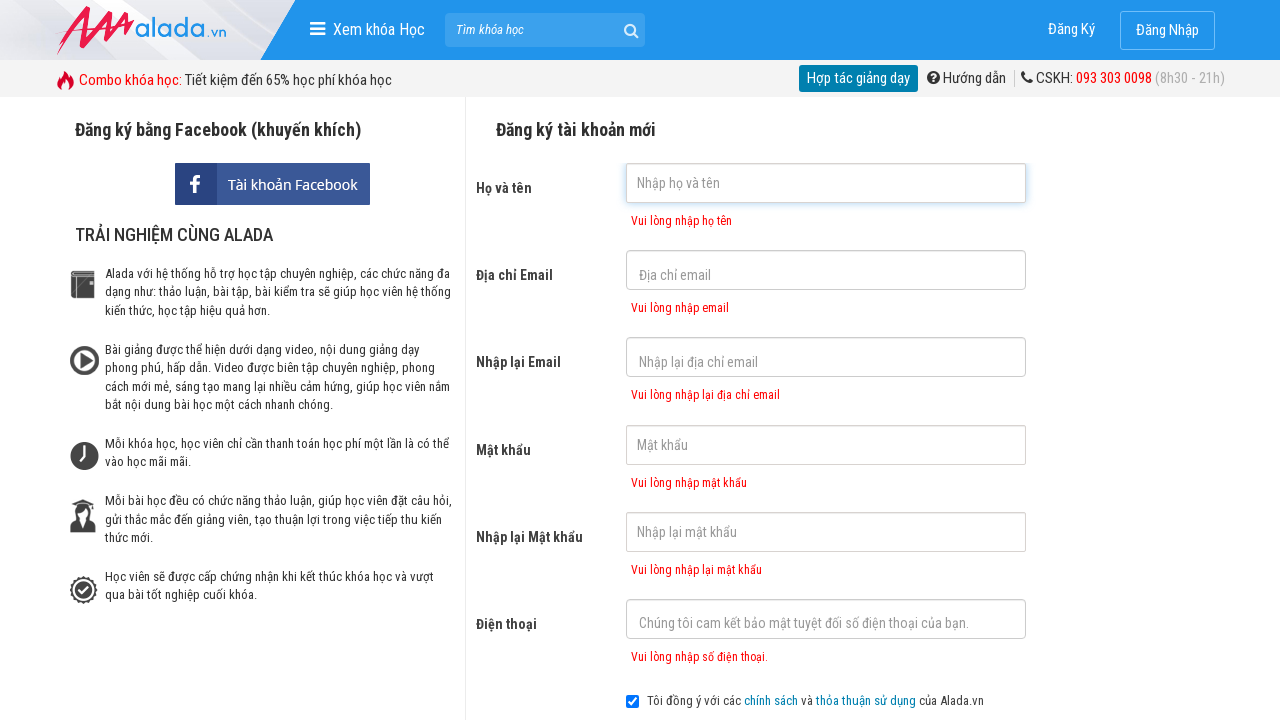

Verified confirm email error message: 'Vui lòng nhập lại địa chỉ email'
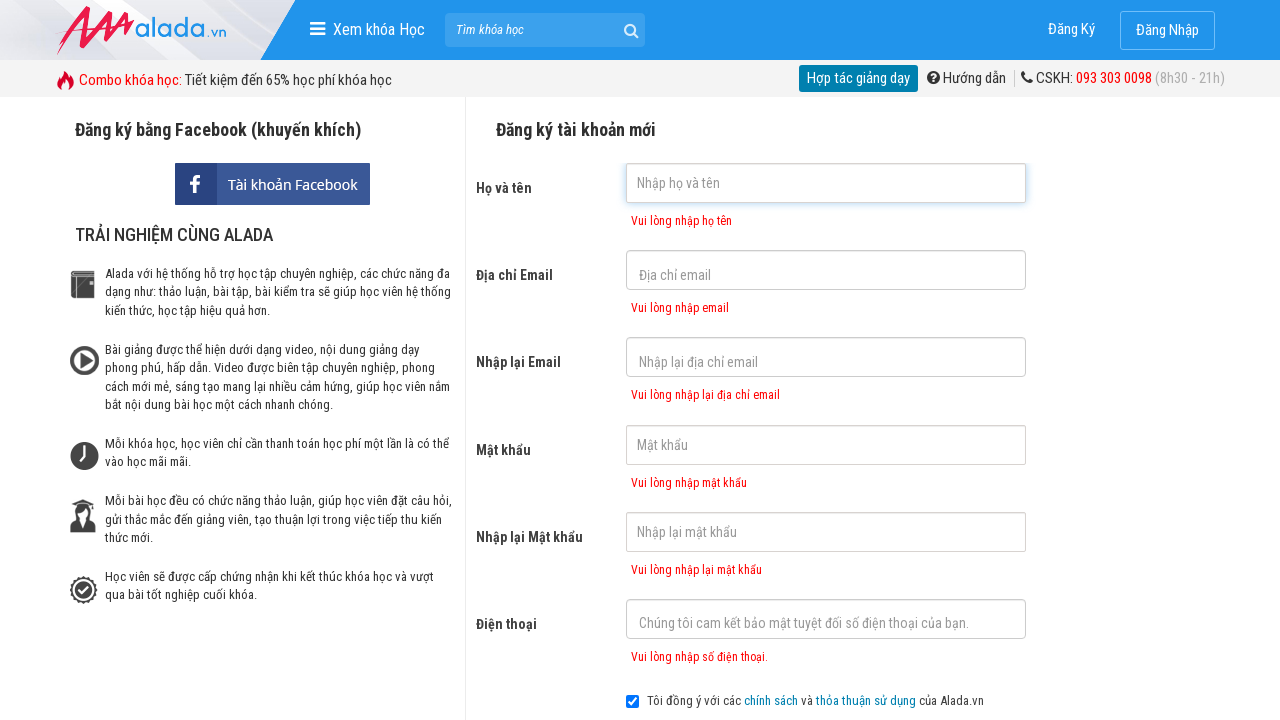

Verified password error message: 'Vui lòng nhập mật khẩu'
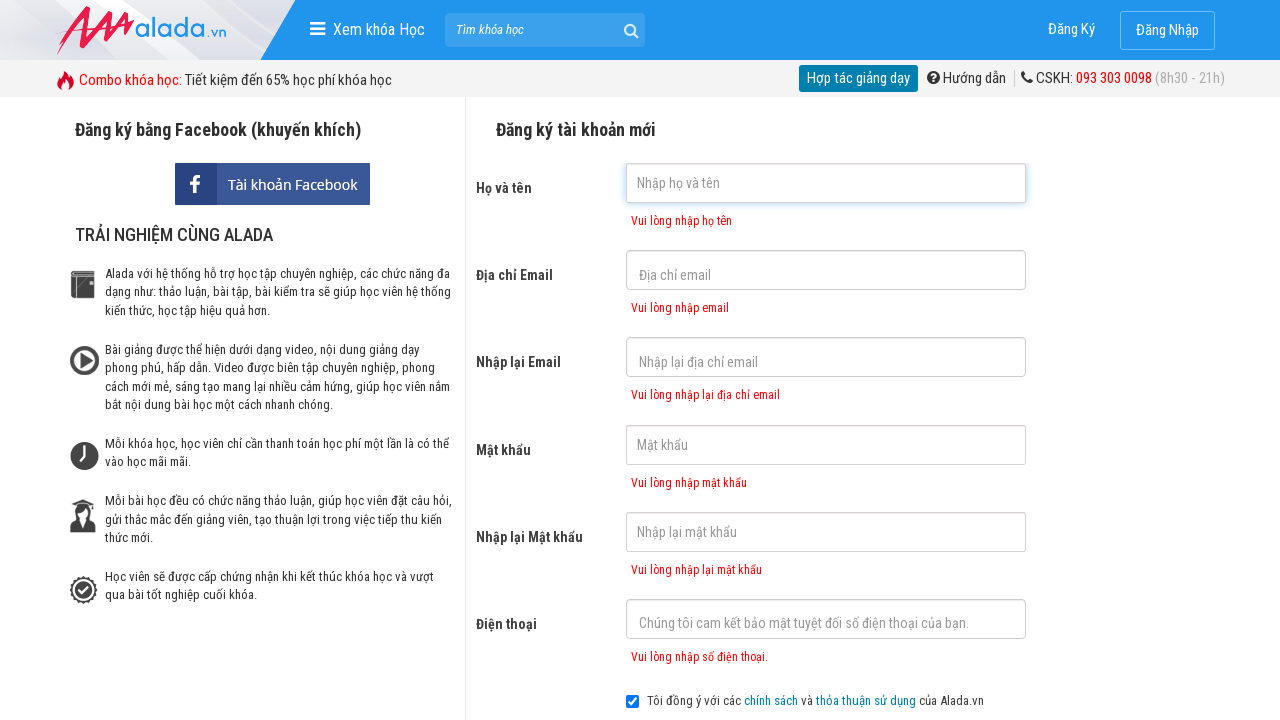

Verified confirm password error message: 'Vui lòng nhập lại mật khẩu'
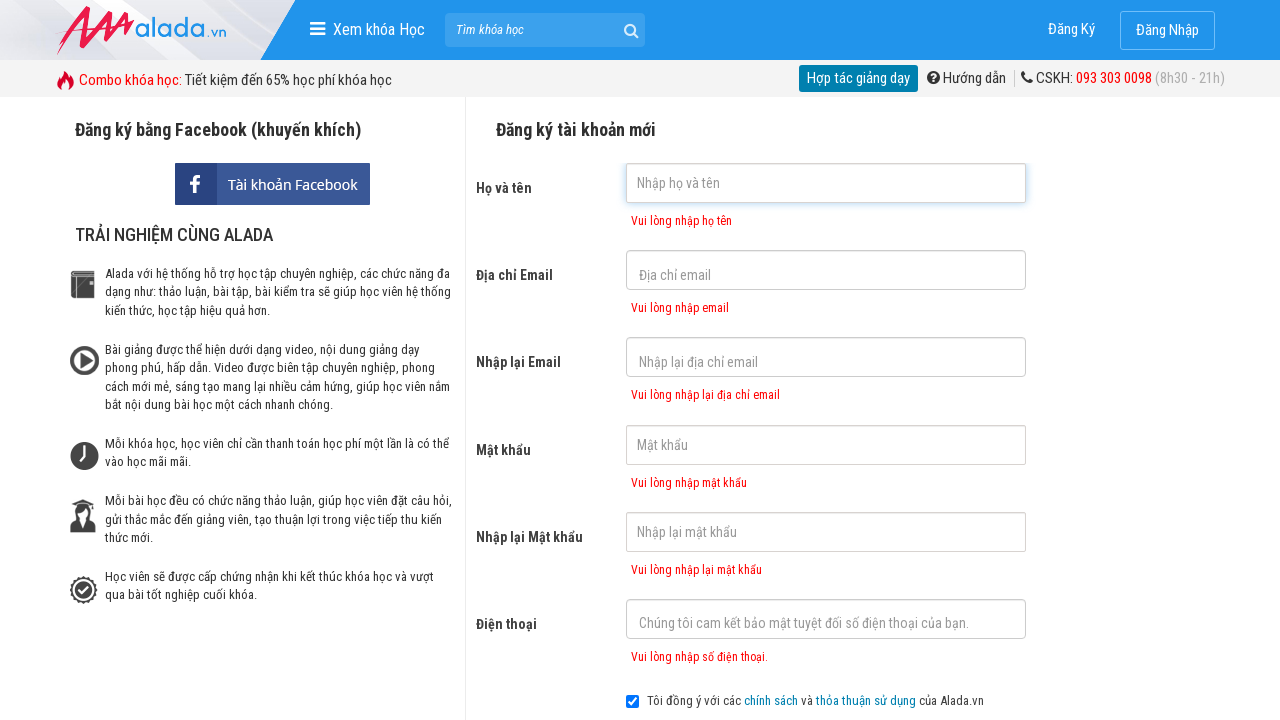

Verified phone error message: 'Vui lòng nhập số điện thoại. '
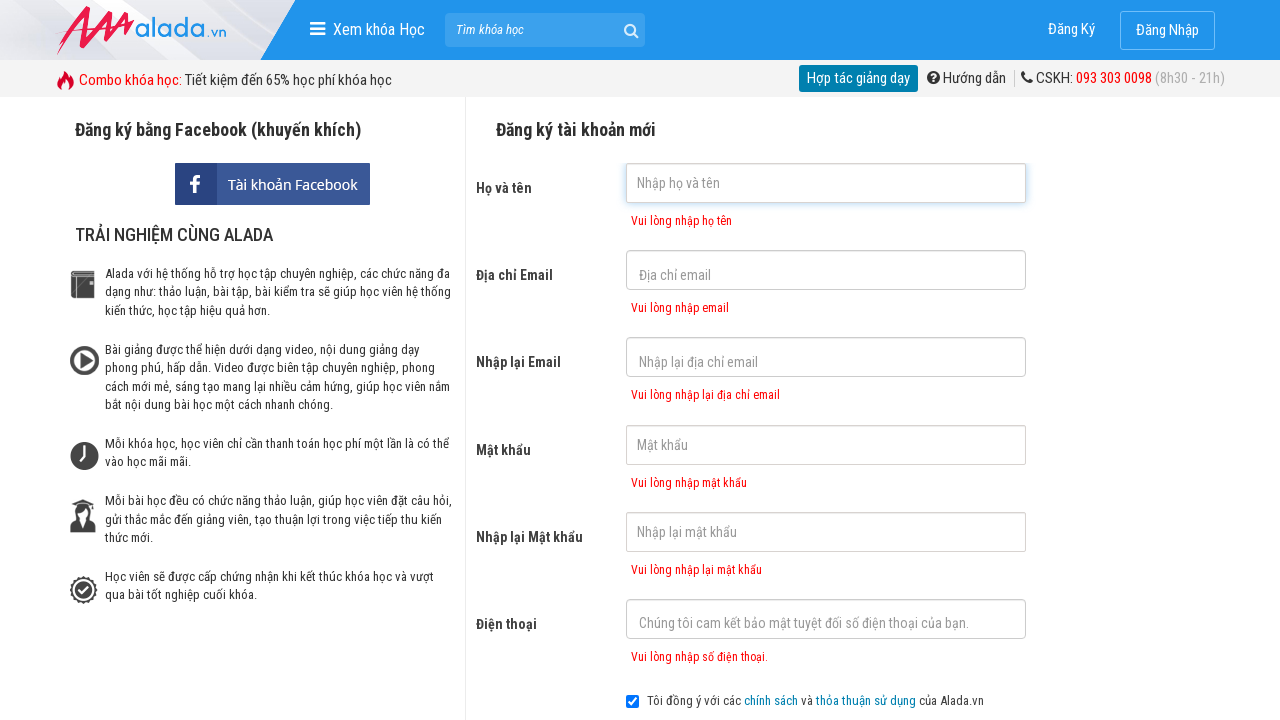

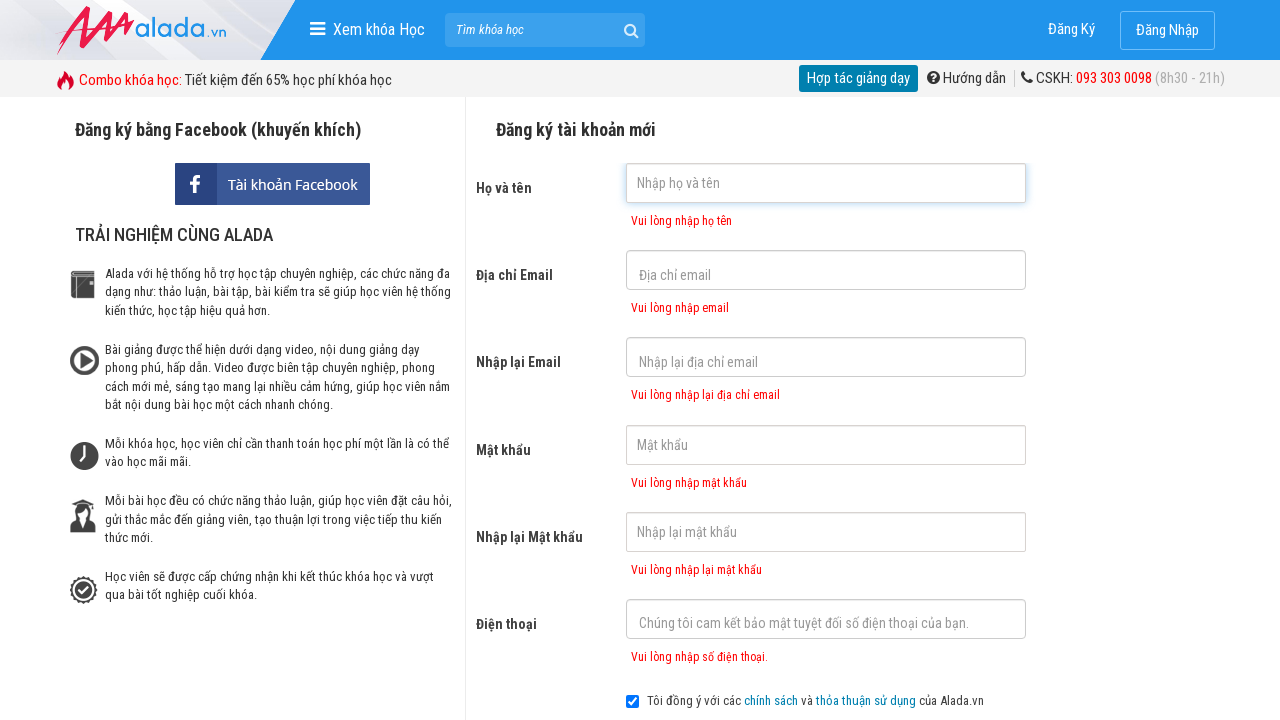